Tests browser forward button navigation by clicking a link, going back, then going forward

Starting URL: https://www.selenium.dev/selenium/web/mouse_interaction.html

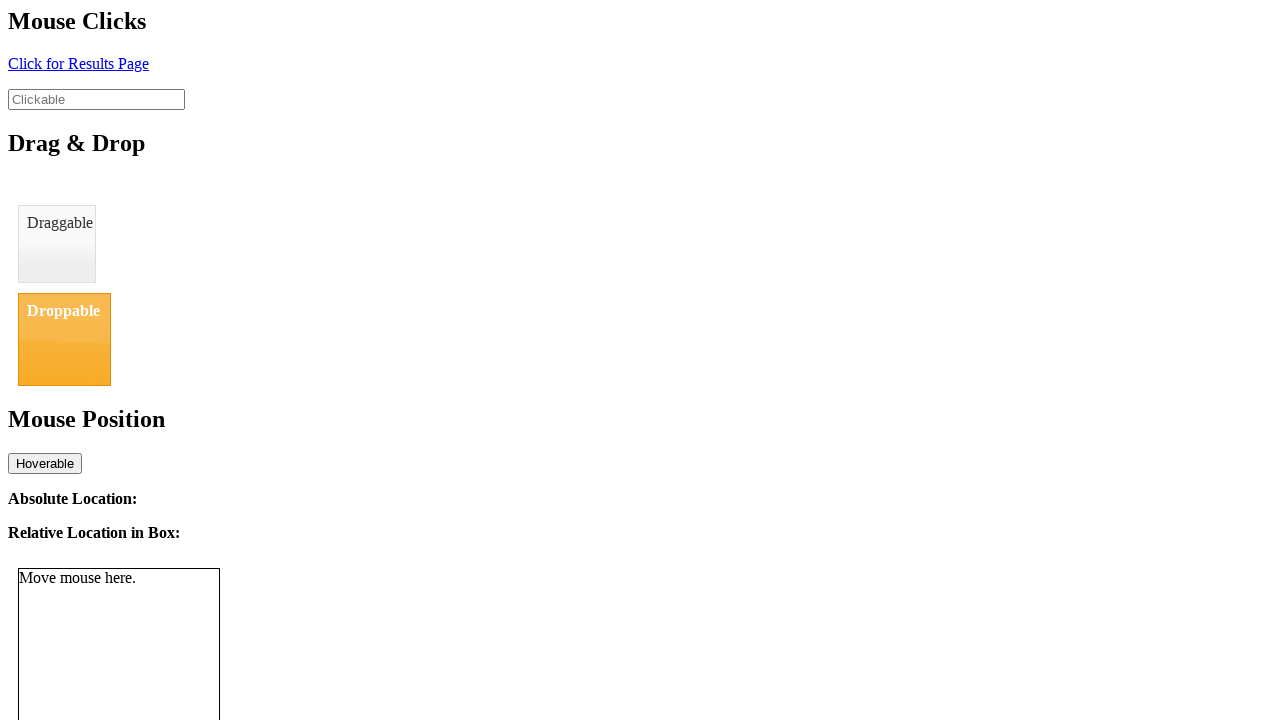

Clicked link with id 'click' to navigate to another page at (78, 63) on #click
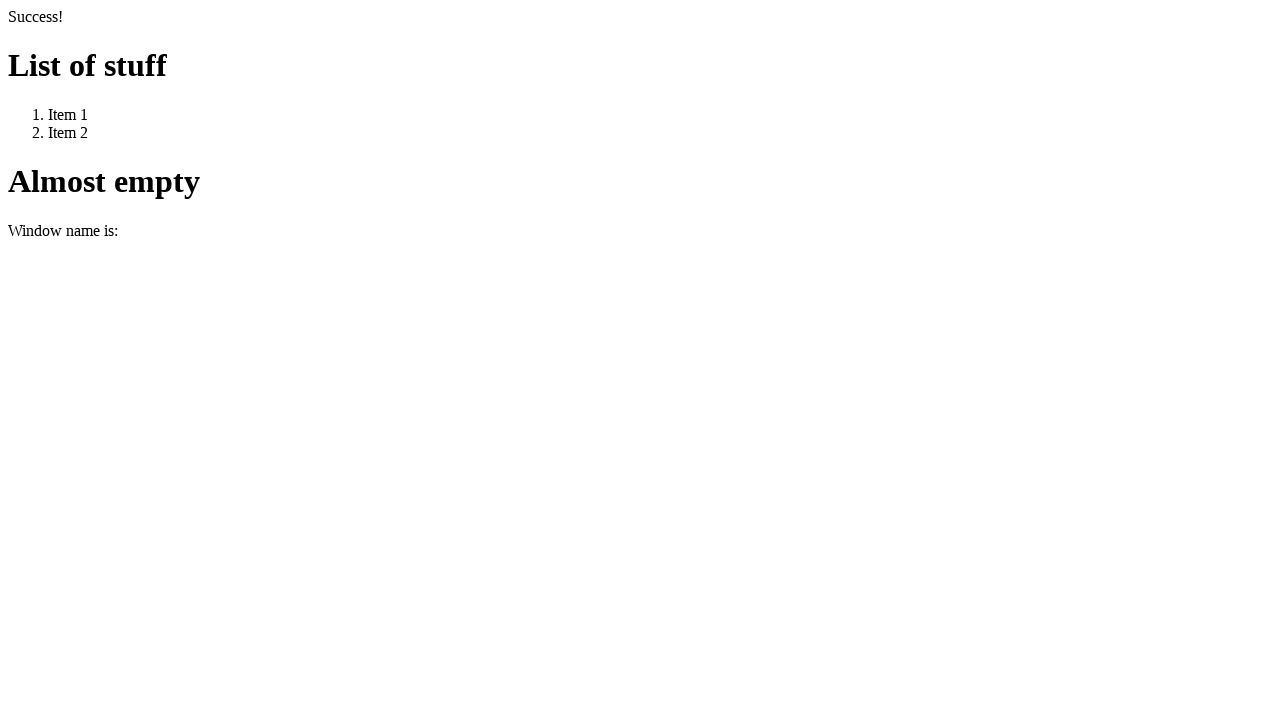

Waited for page to load after clicking link
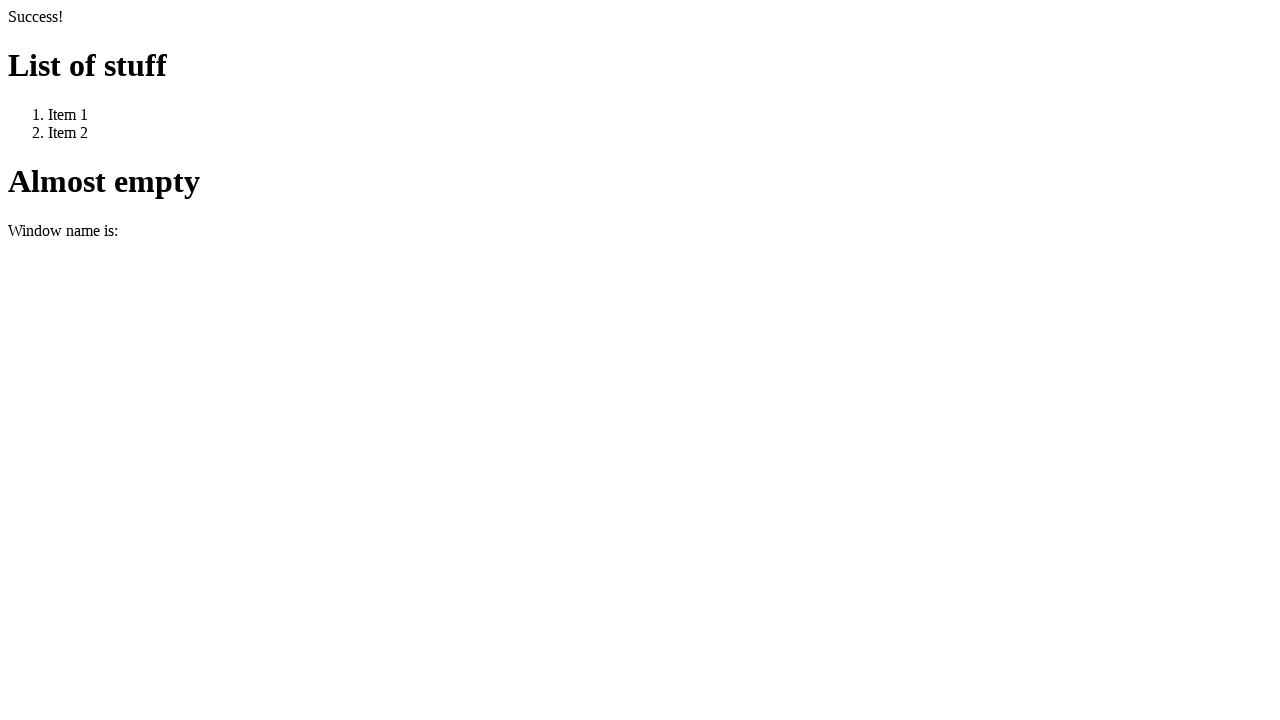

Navigated back using browser back button
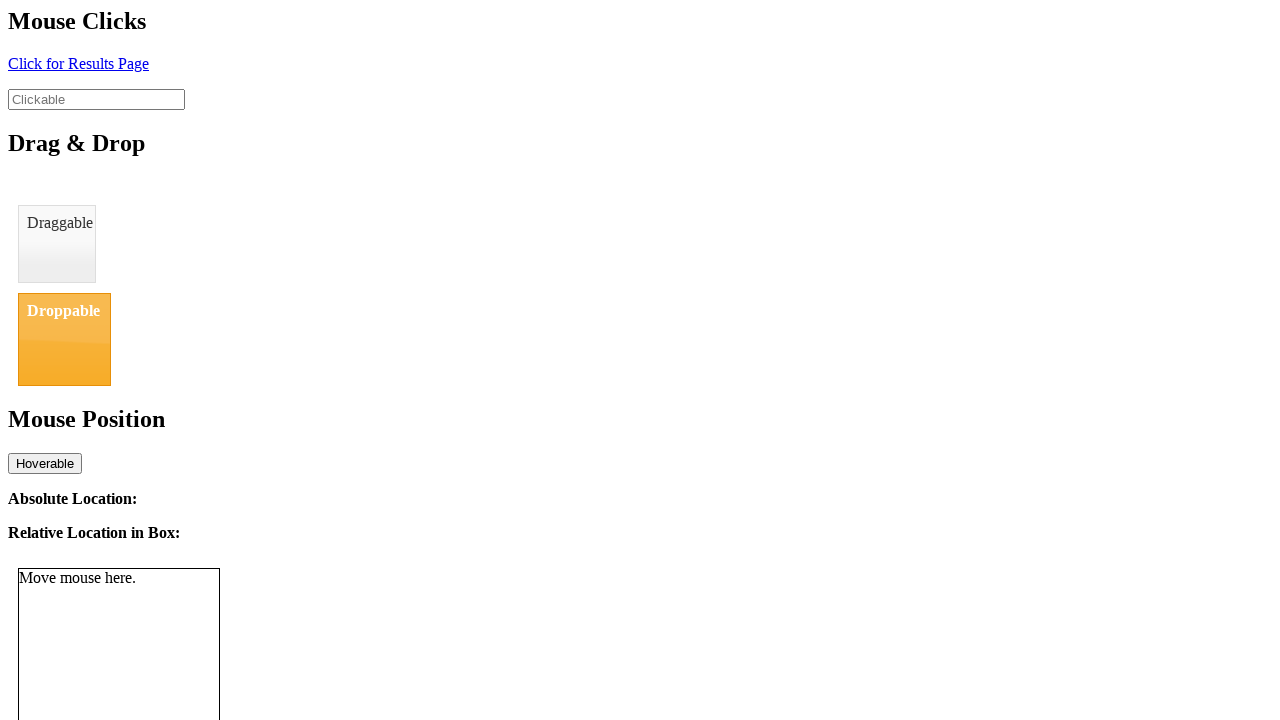

Navigated forward using browser forward button
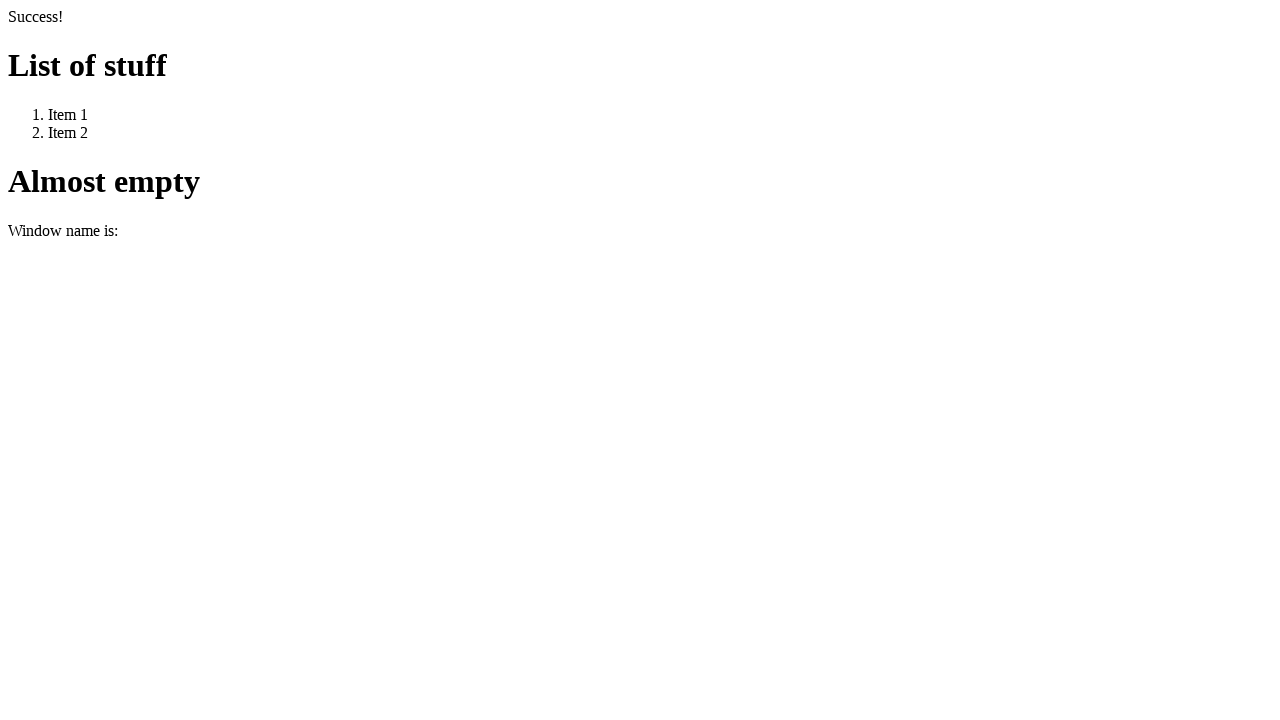

Verified page loaded after forward navigation
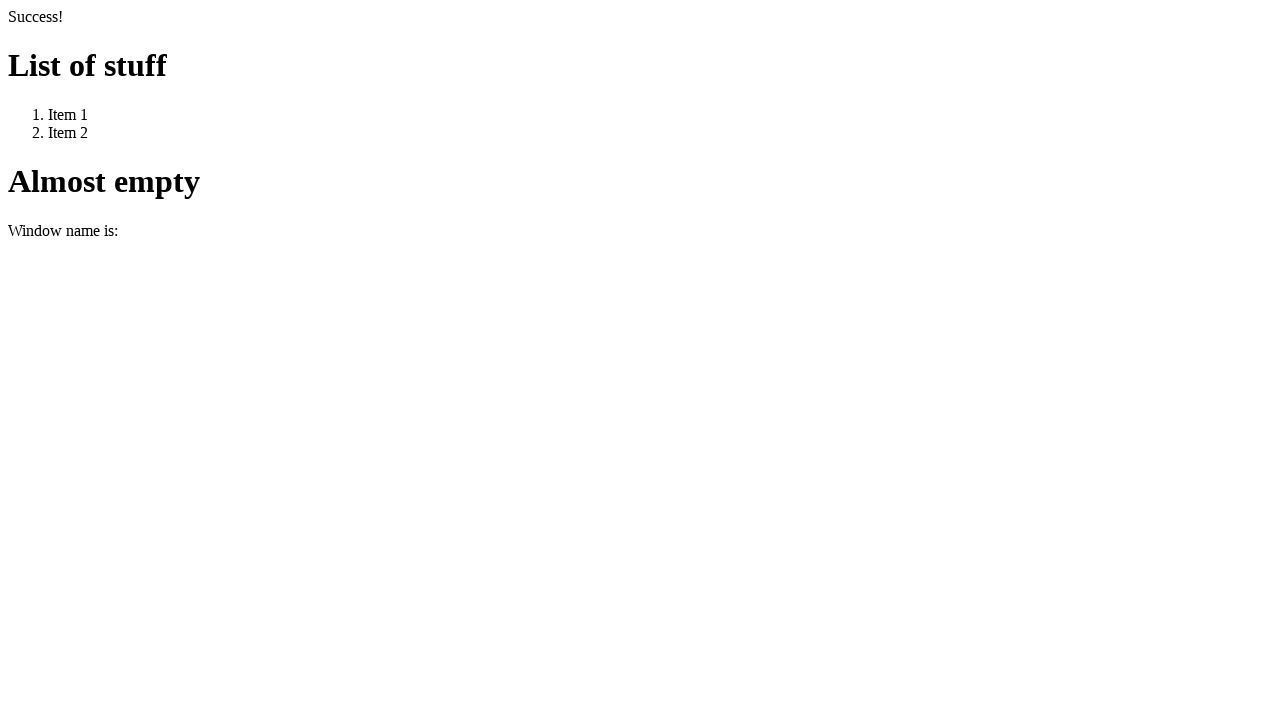

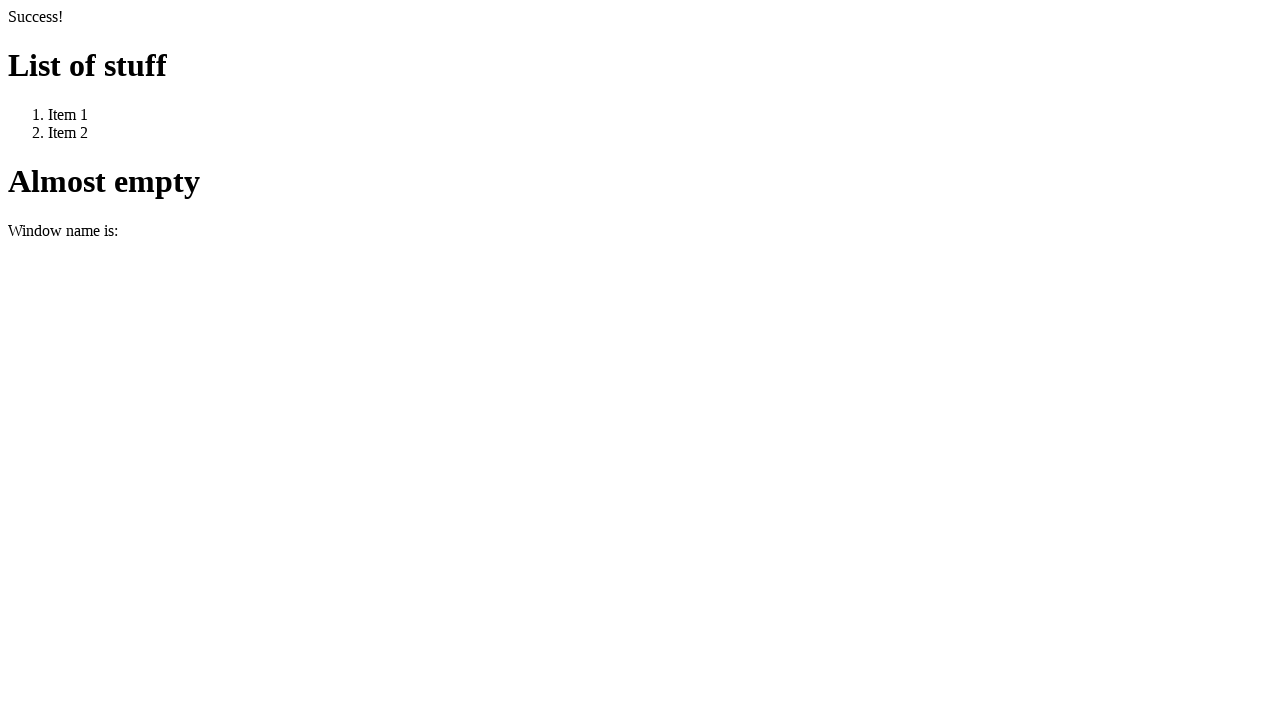